Tests explicit wait functionality by waiting for specific conditions before entering text in a textarea field

Starting URL: https://www.selenium.dev/selenium/web/web-form.html

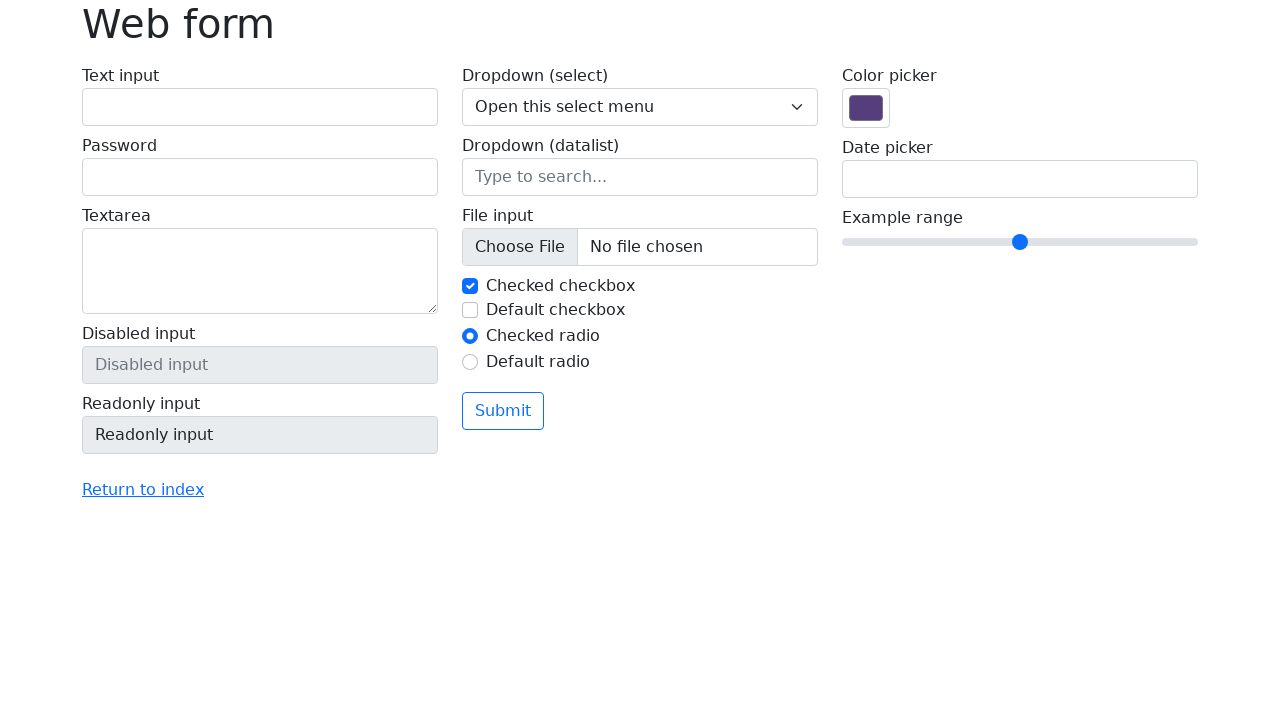

Waited for textarea field to become visible
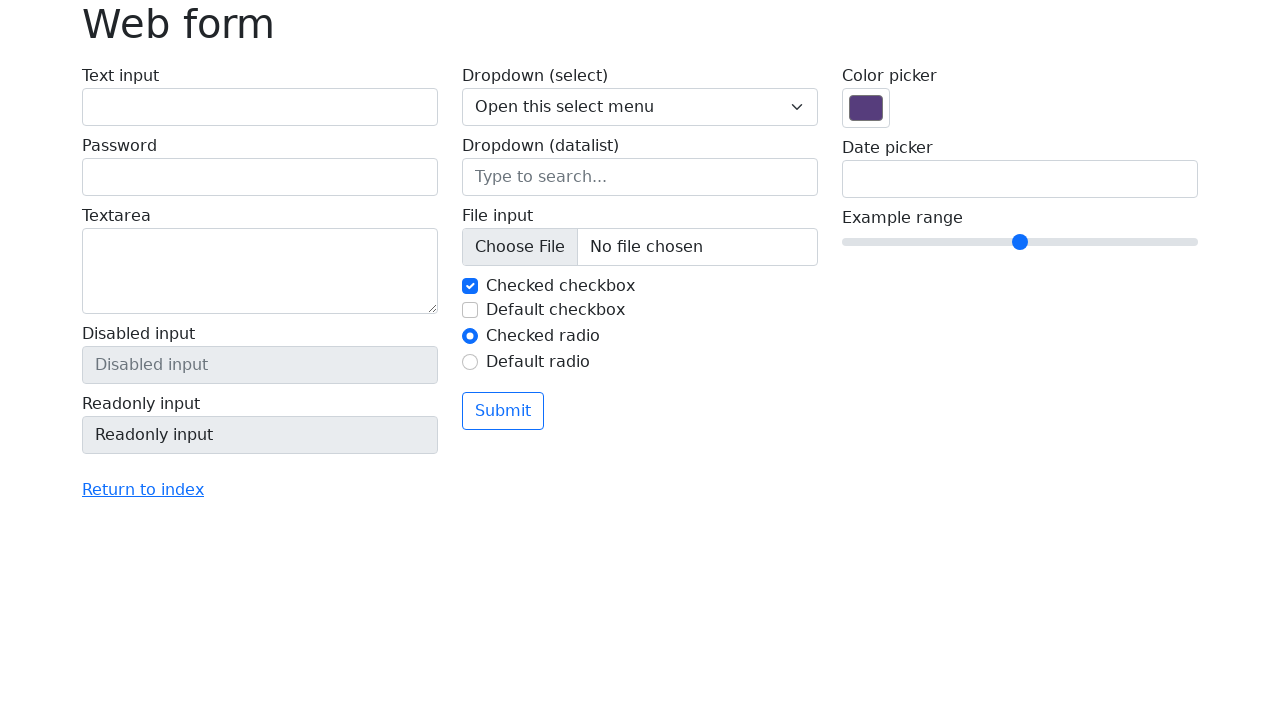

Filled textarea with test content on textarea[name='my-textarea']
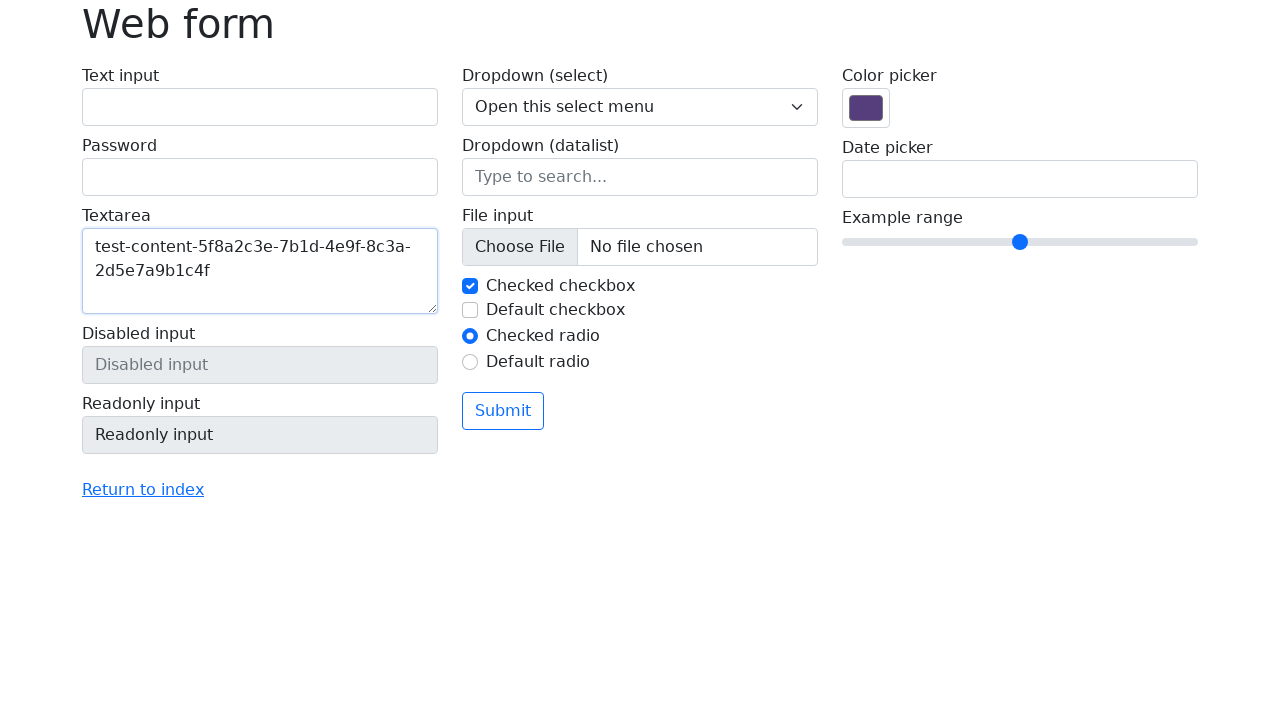

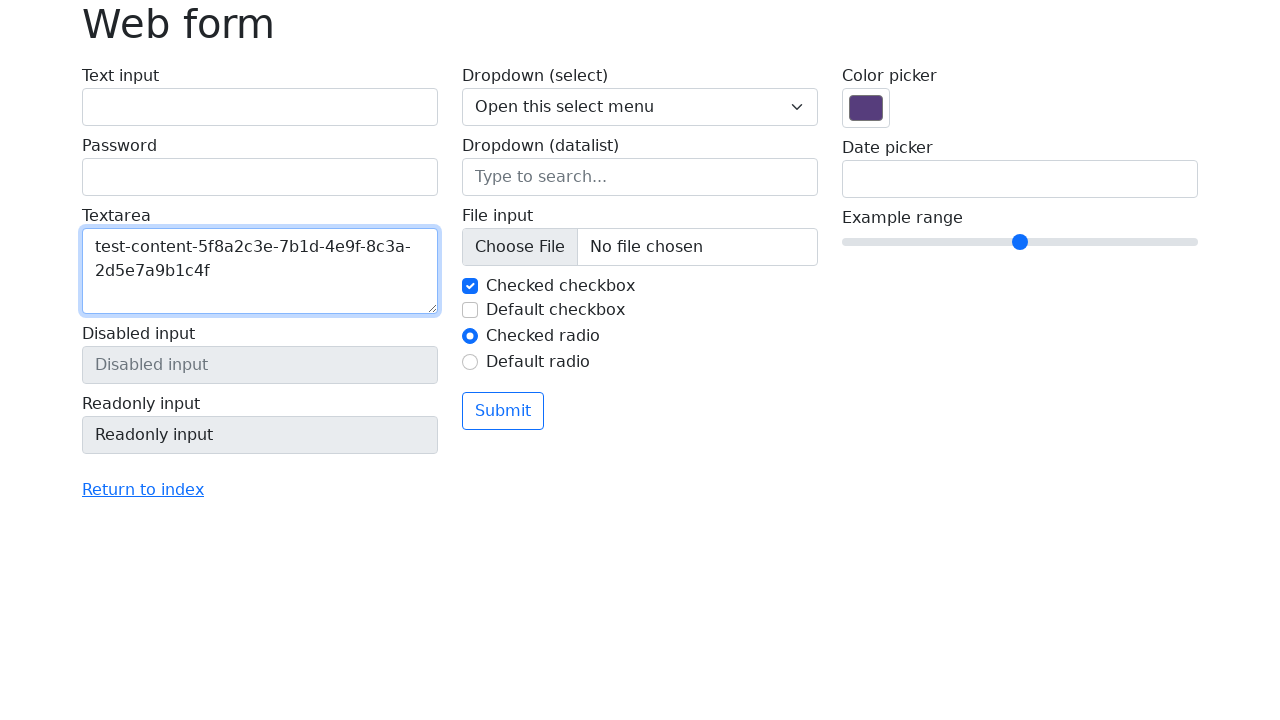